Tests basic browser navigation capabilities including navigating to different URLs, using browser back/forward buttons, and navigating to a third-party website.

Starting URL: https://www.globalgarner.com/

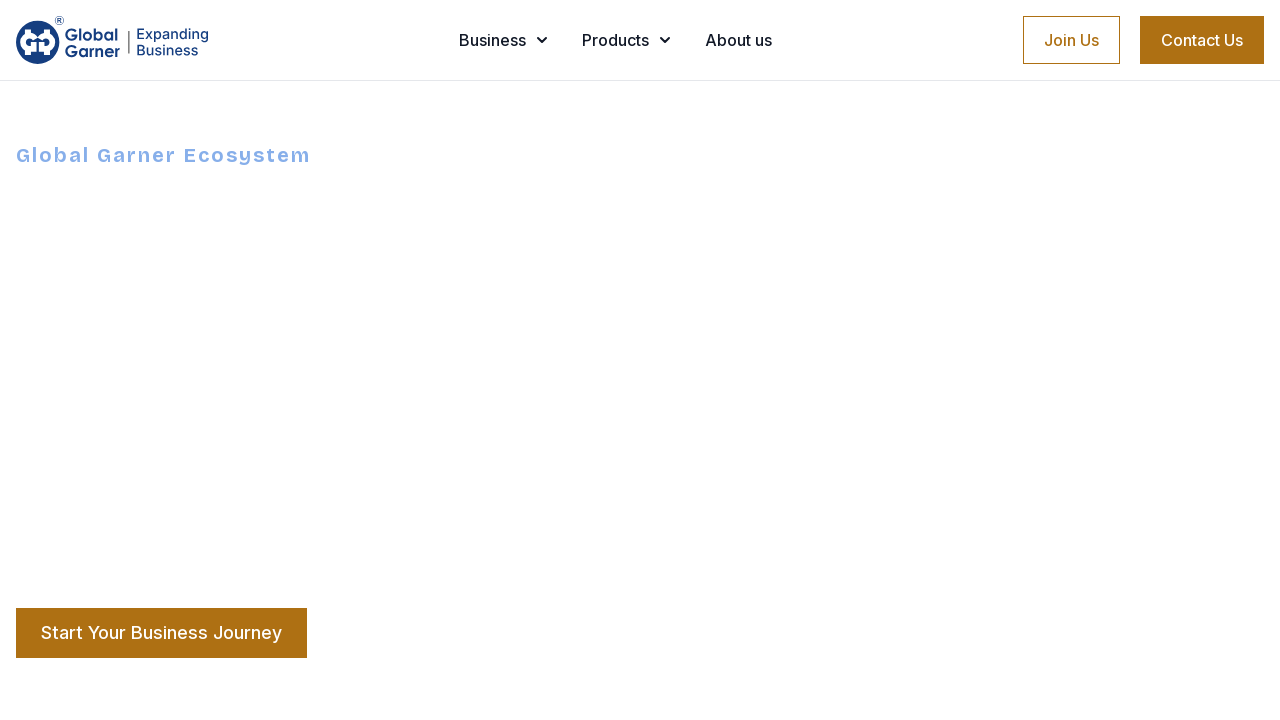

Retrieved page title from GlobalGarner homepage
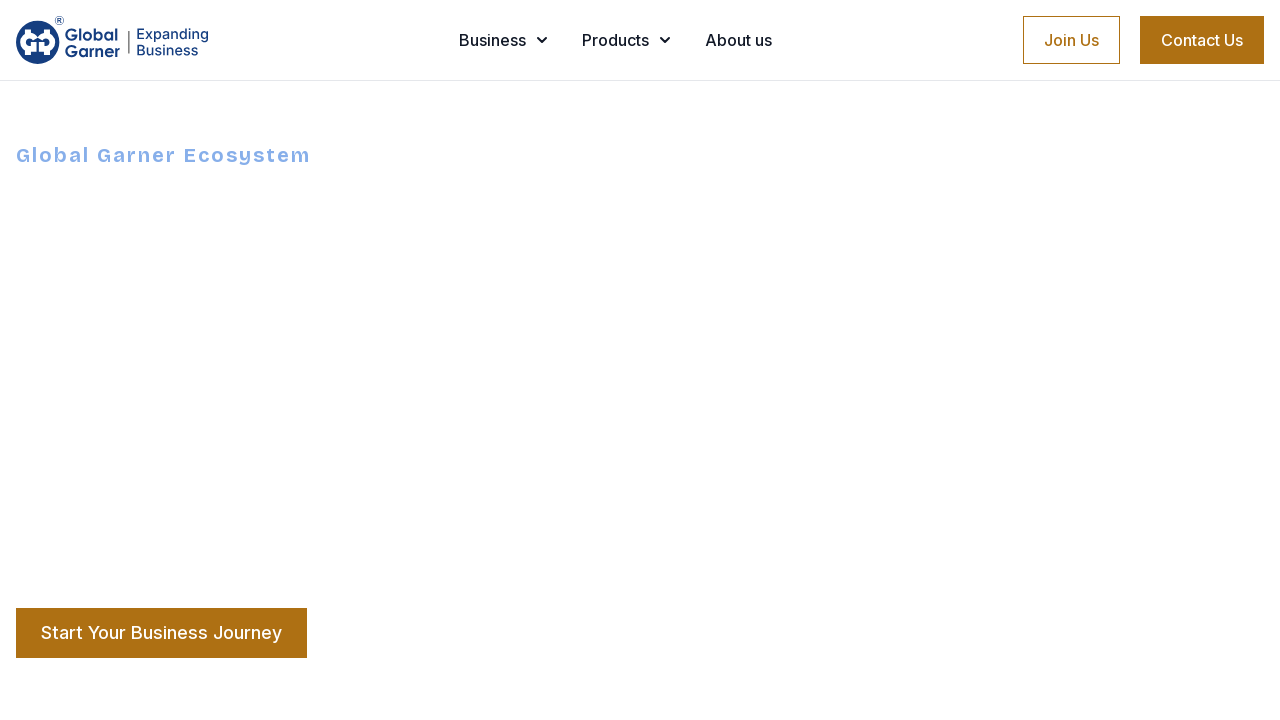

Navigated to best-shopping-websites.globalgarner.com subdomain
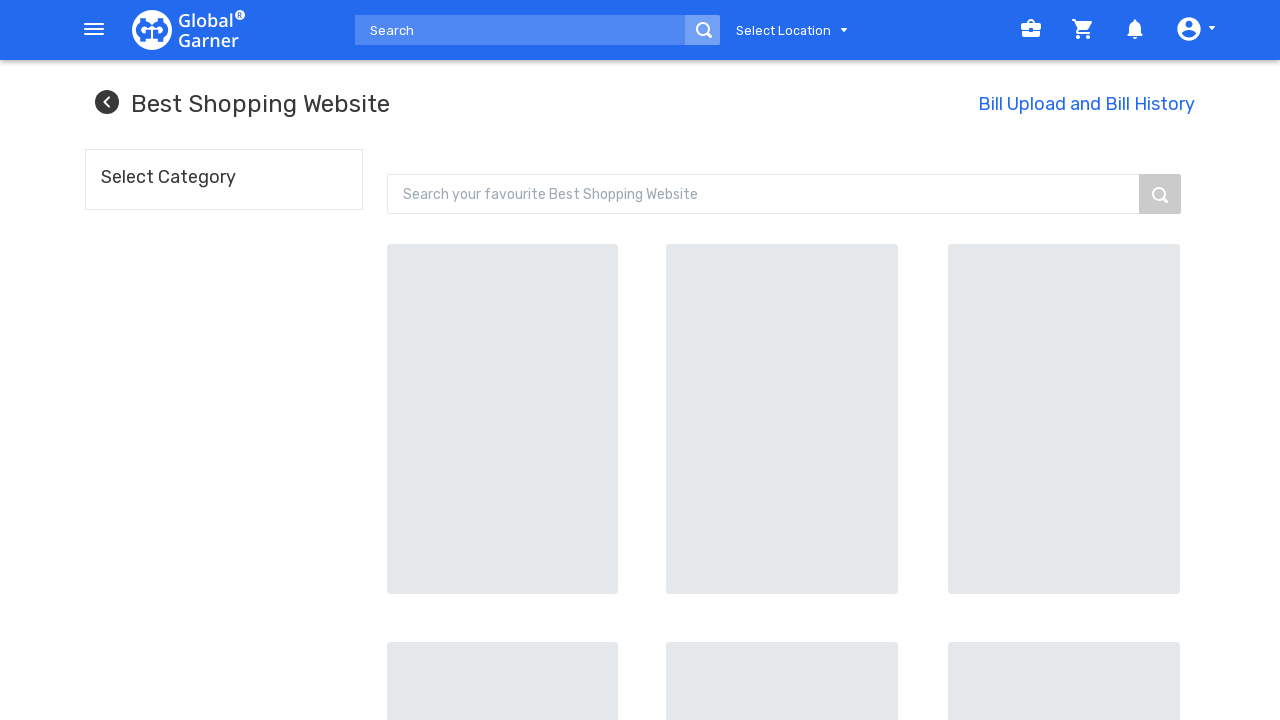

Shopping websites page fully loaded
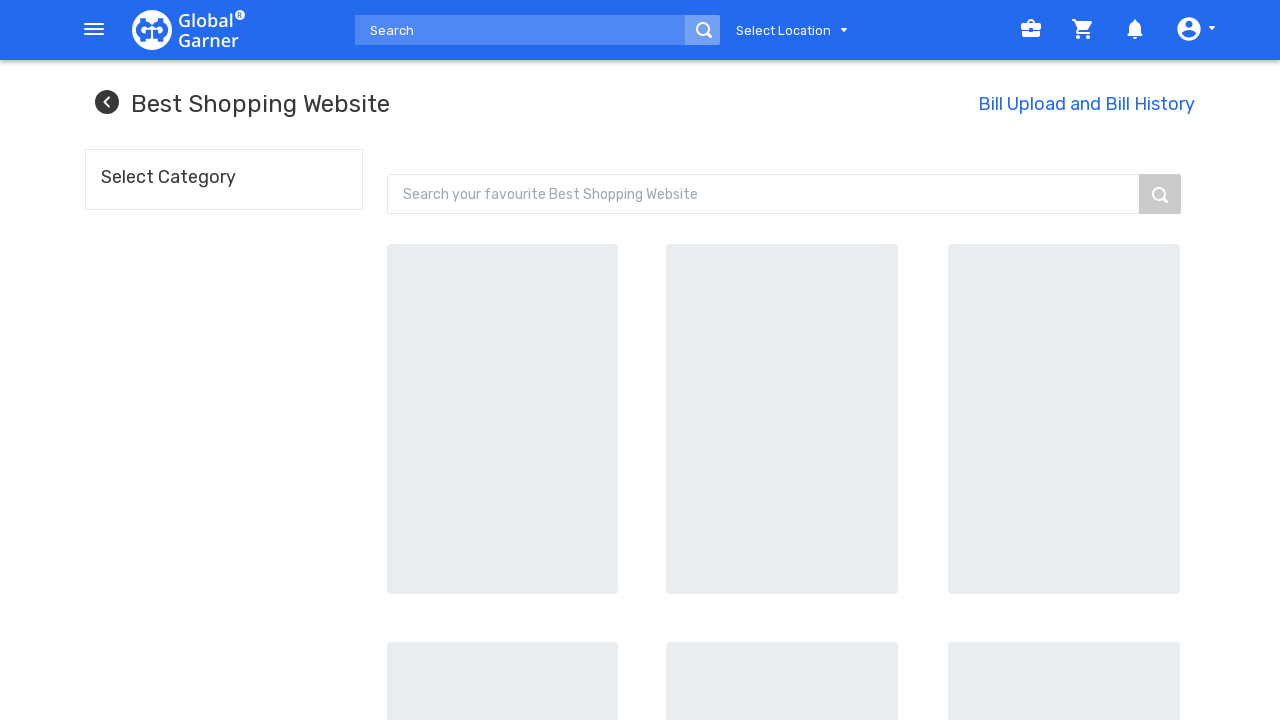

Navigated back to GlobalGarner homepage using browser back button
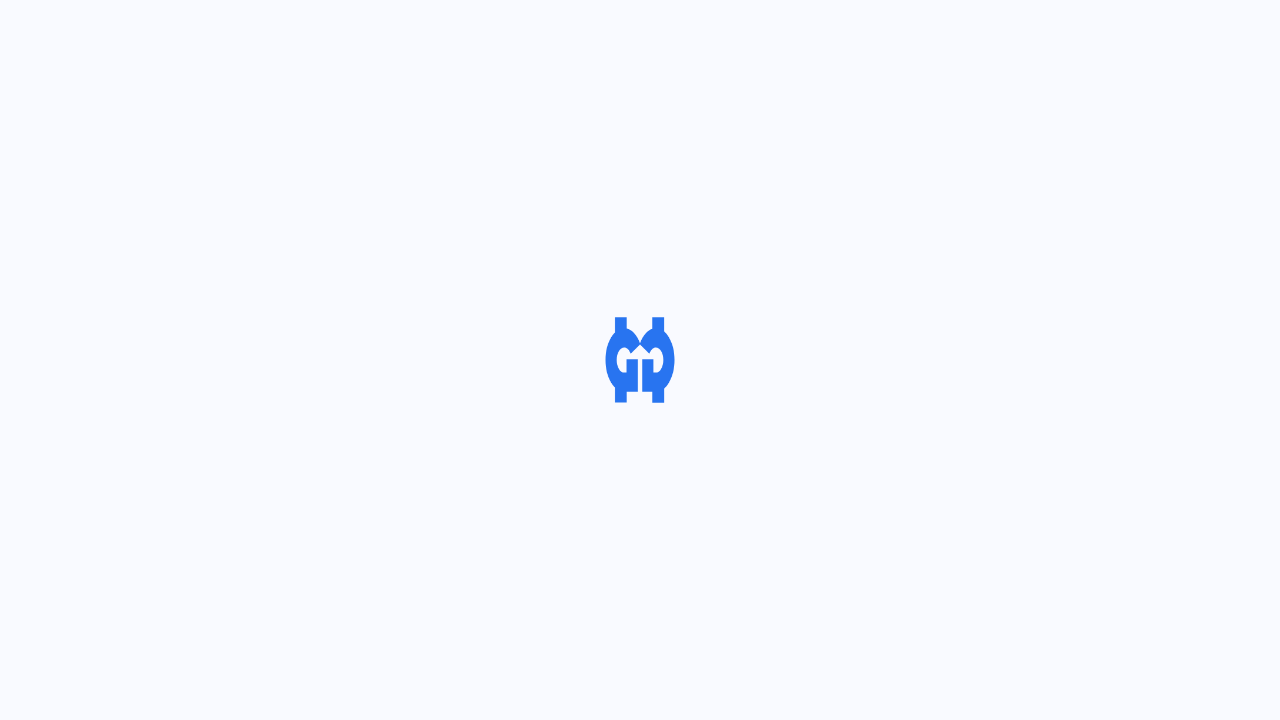

GlobalGarner homepage reloaded after back navigation
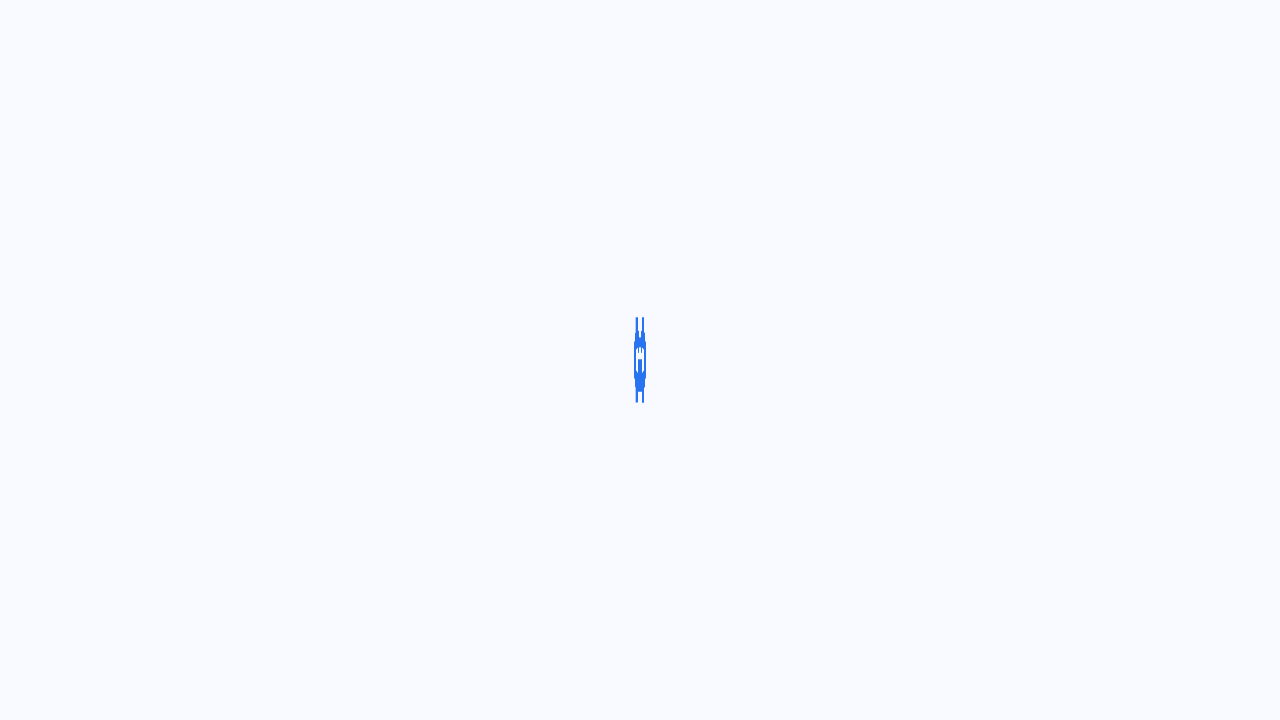

Navigated forward to shopping websites subdomain using browser forward button
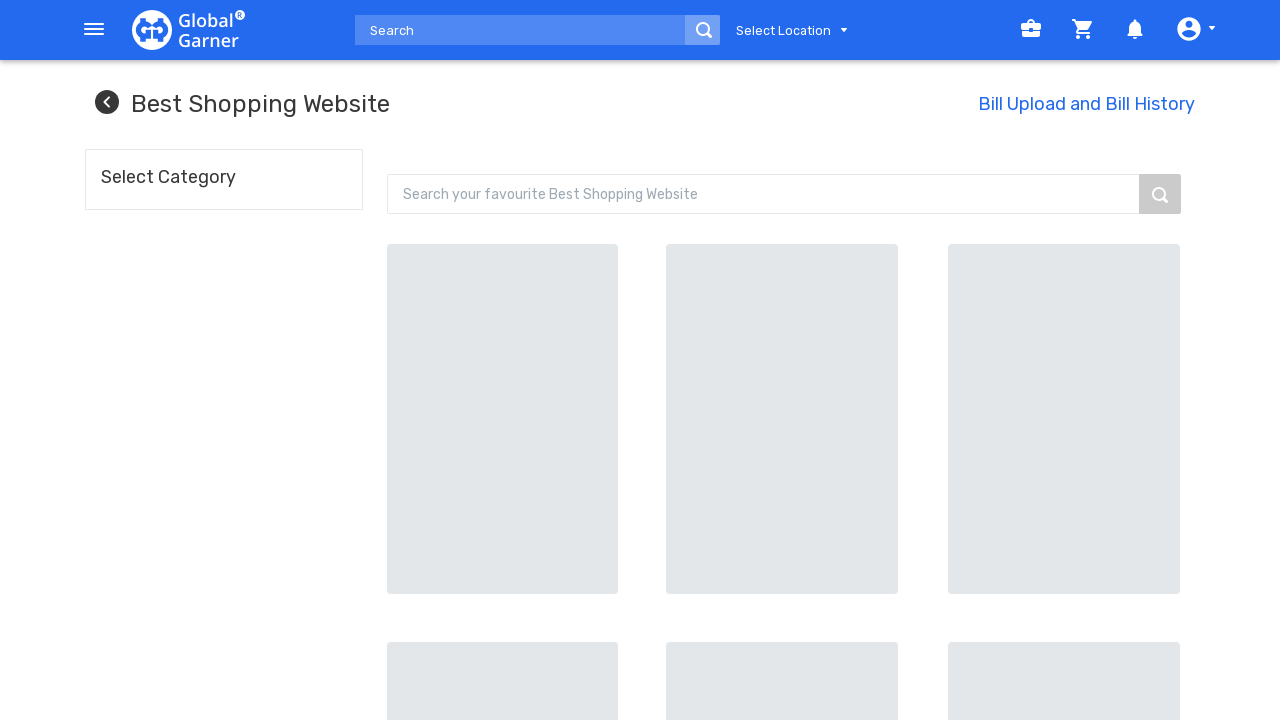

Navigated to third-party website SpiceJet.com
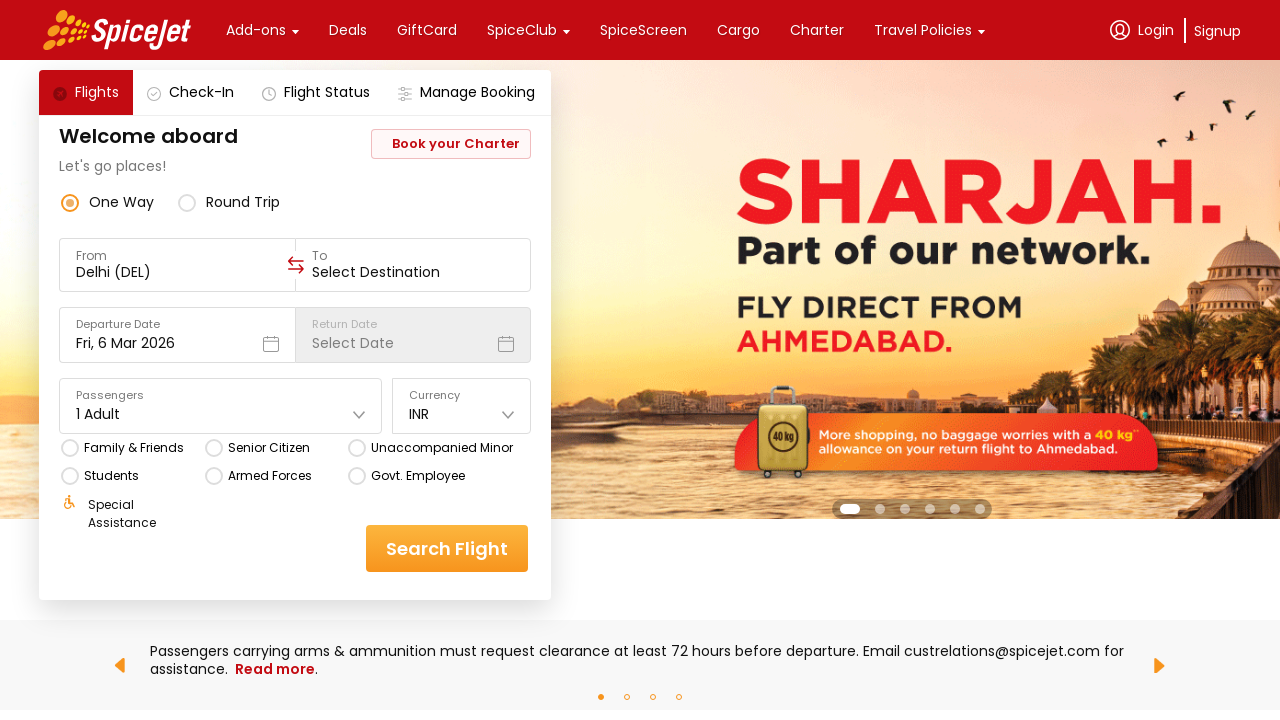

SpiceJet website fully loaded
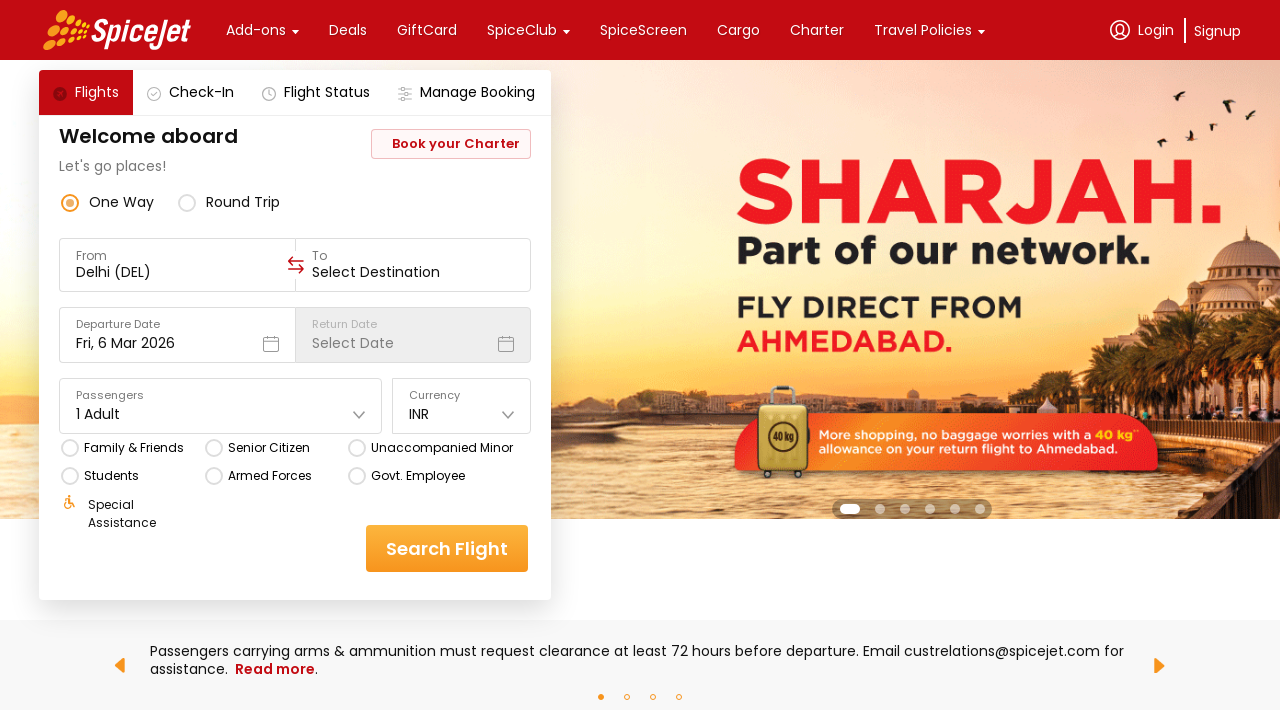

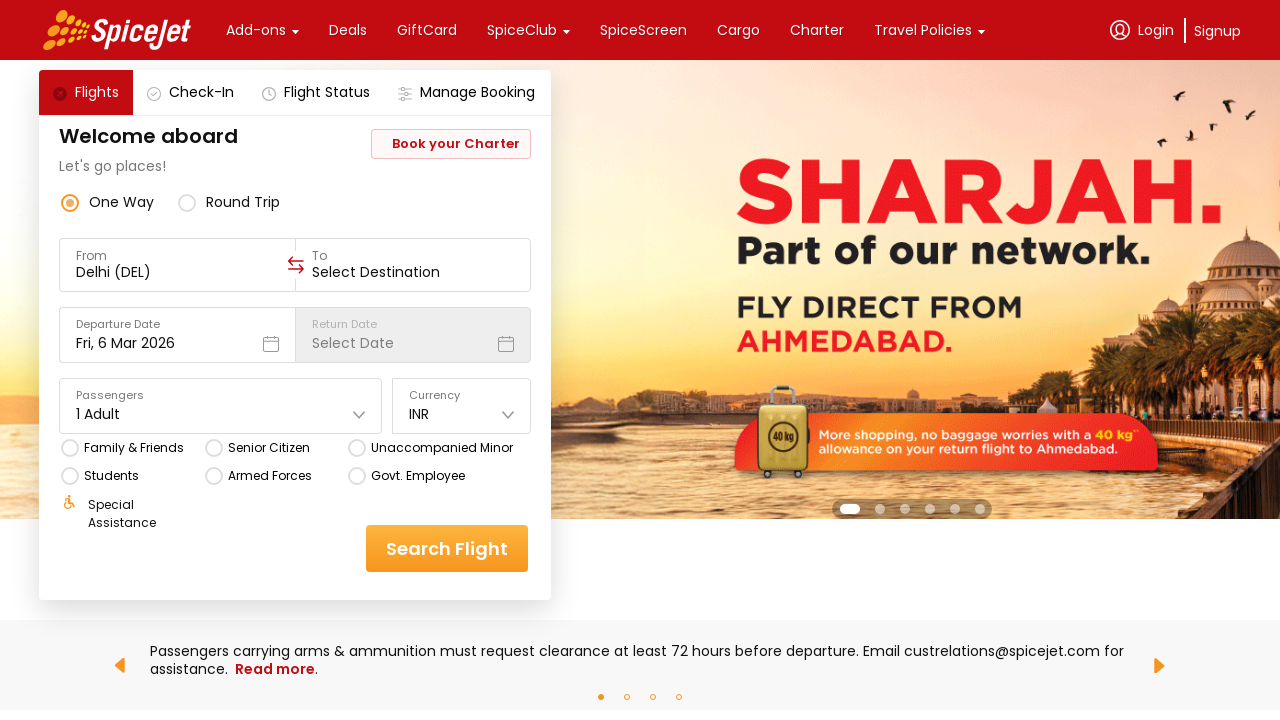